Tests a country dropdown on OrangeHRM trial signup page by verifying the total number of options, checking for specific countries (India, Brazil, Belgium), and validating dropdown functionality.

Starting URL: https://www.orangehrm.com/orangehrm-30-day-trial/

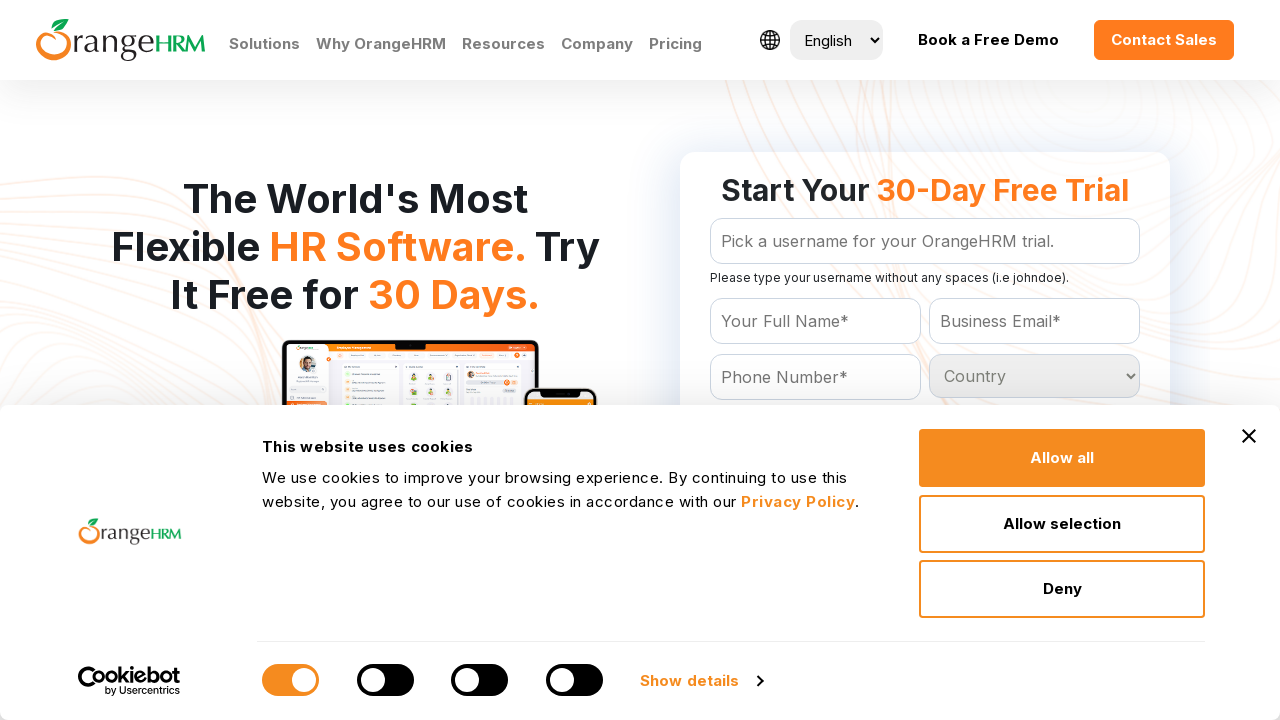

Waited for country dropdown to load
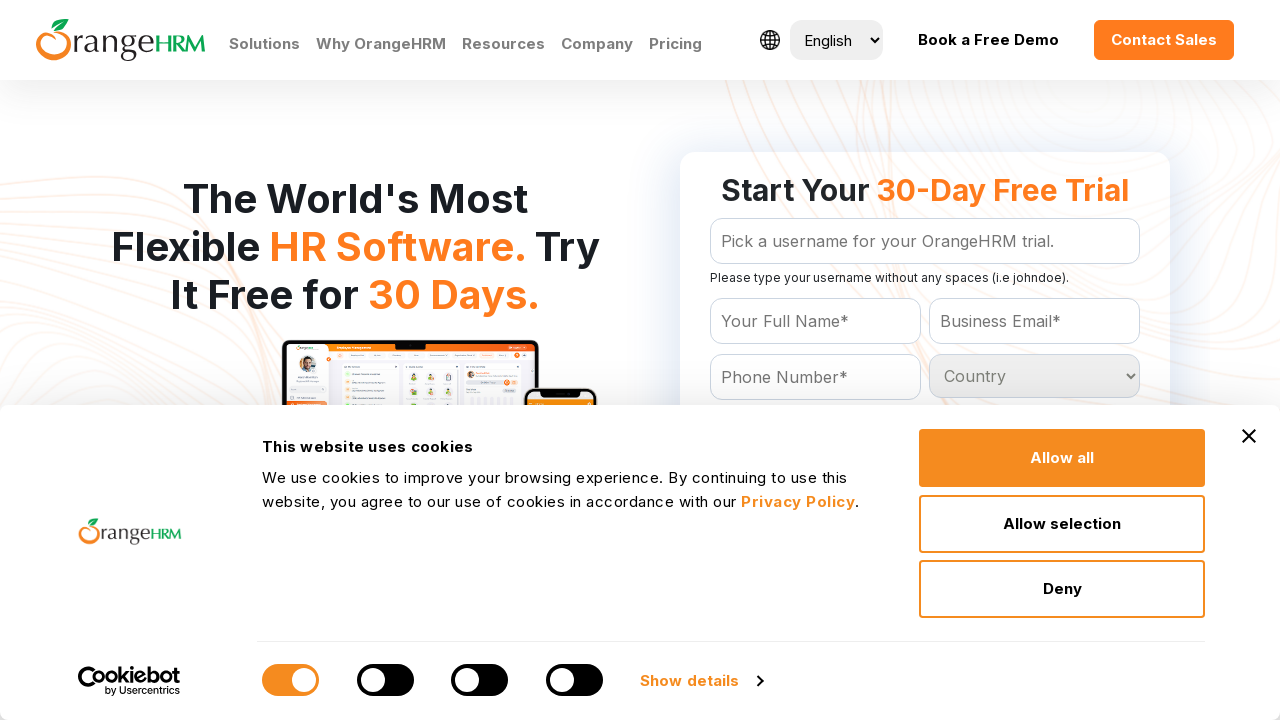

Located country dropdown element
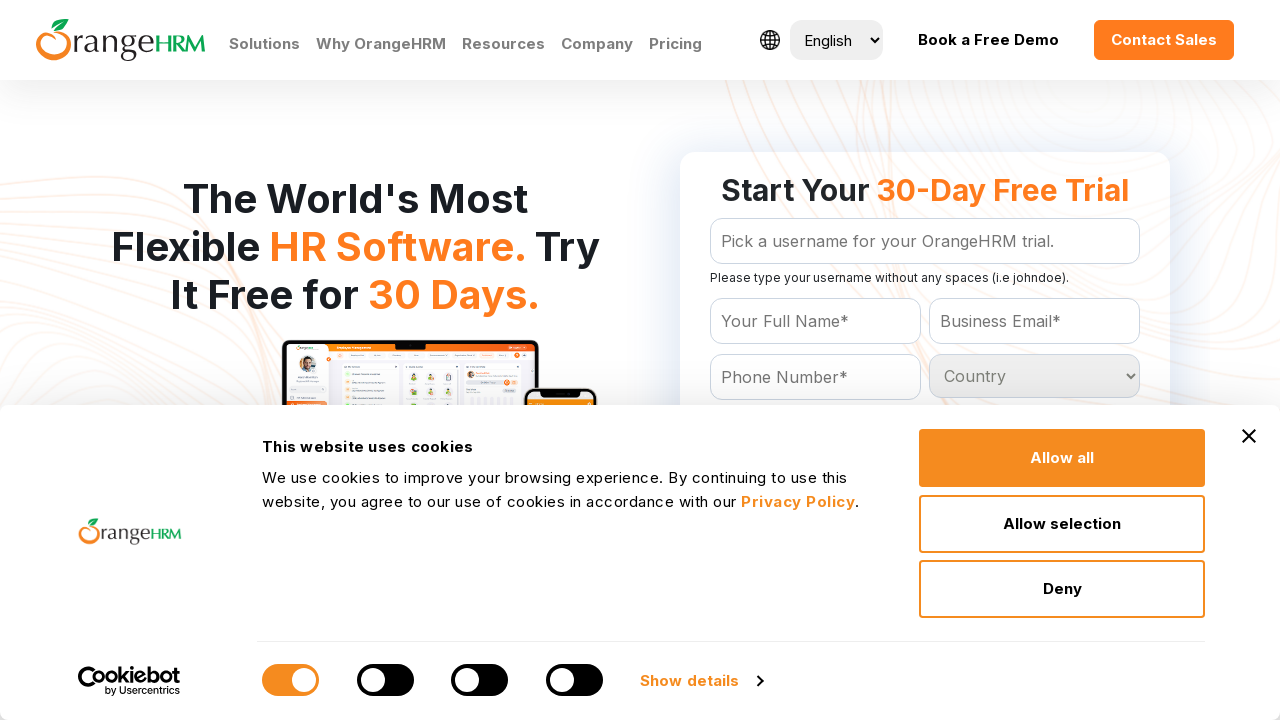

Retrieved all dropdown options
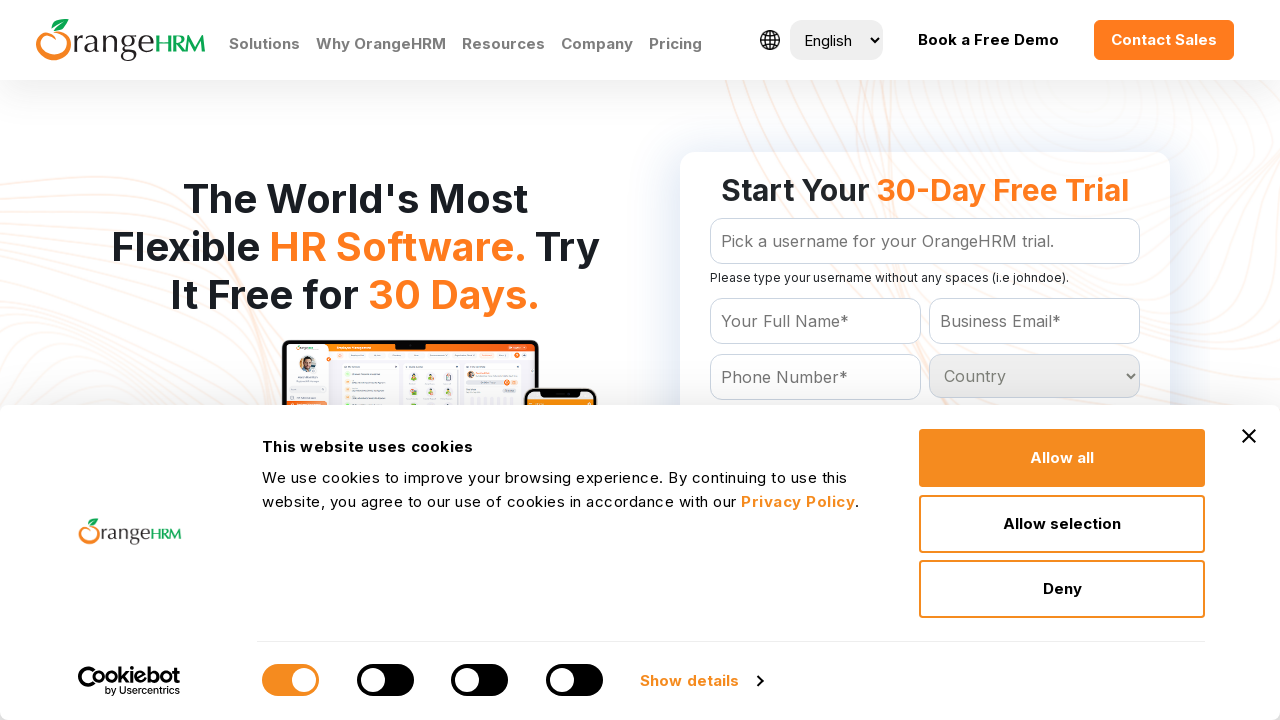

Counted total dropdown options: 233
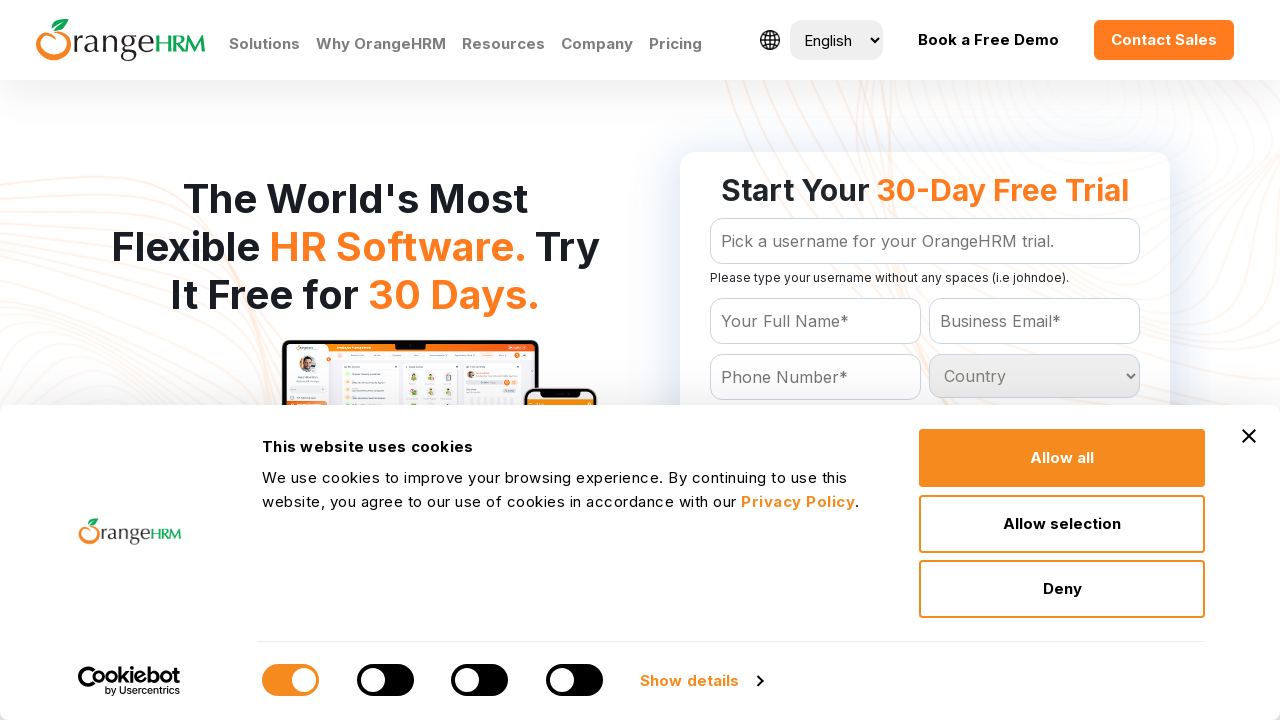

Verified dropdown contains 232 countries (excluding placeholder)
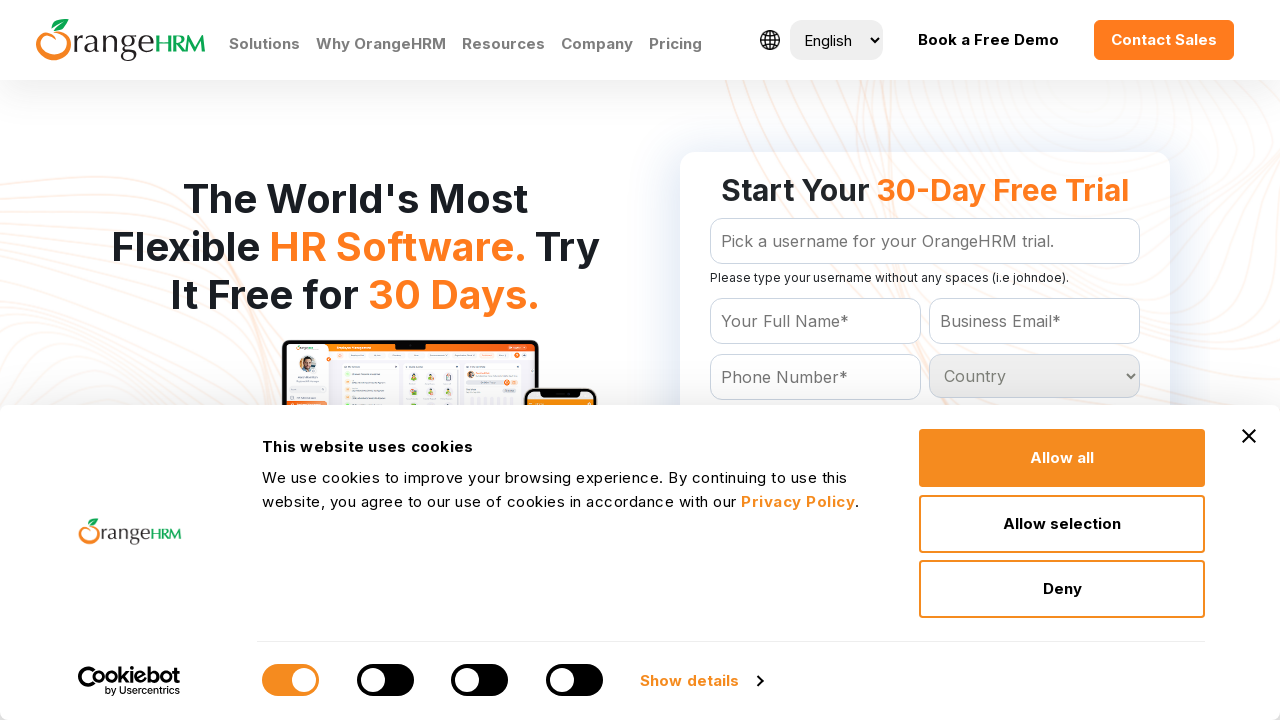

Extracted all option text values from dropdown
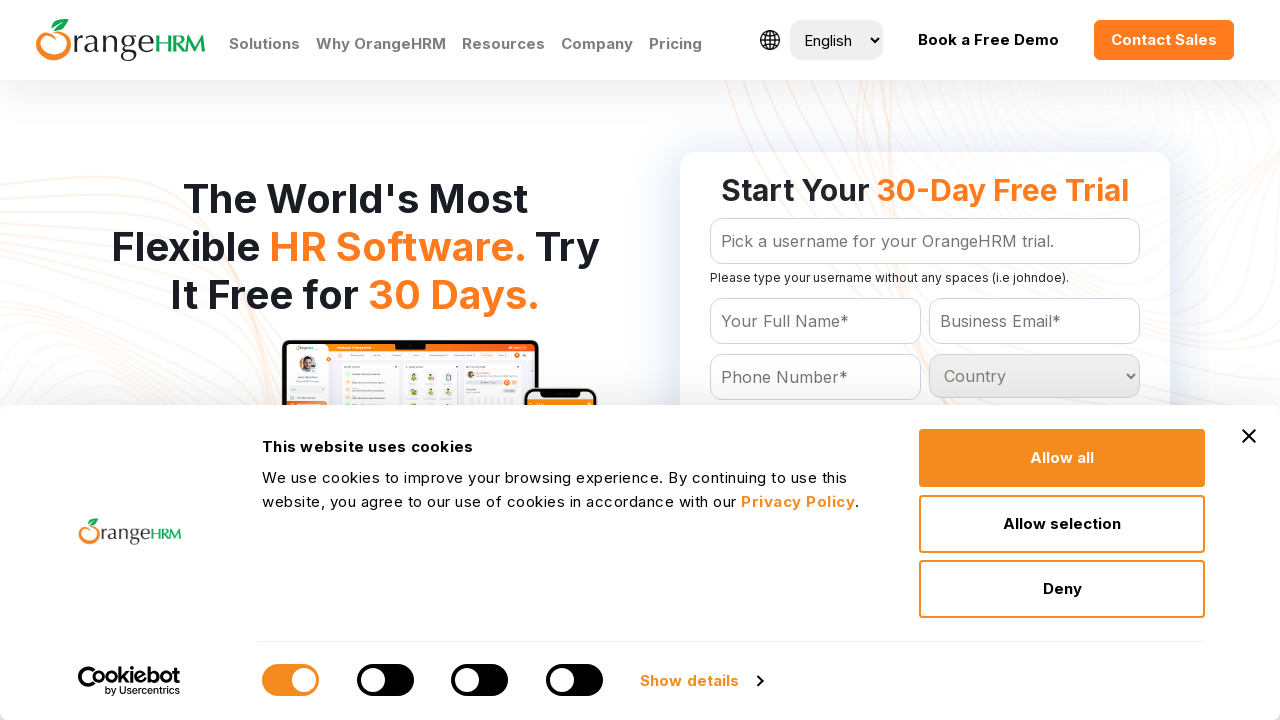

Sorted dropdown options alphabetically for verification
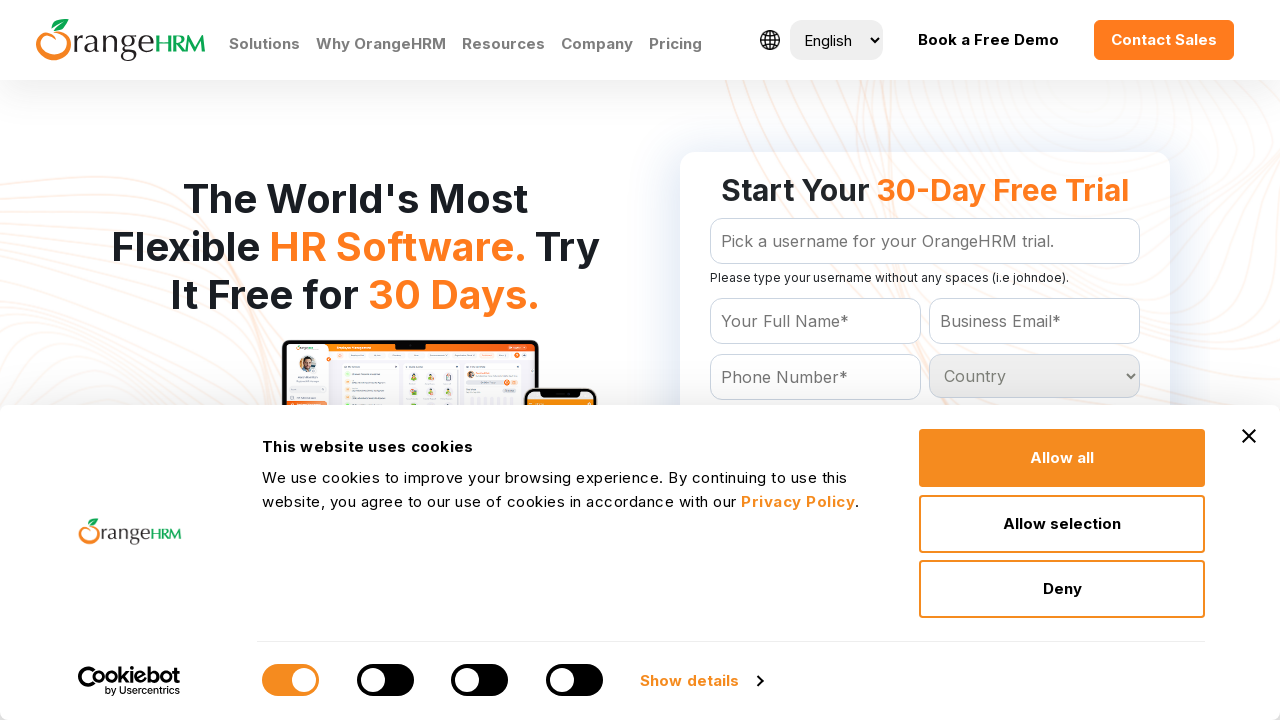

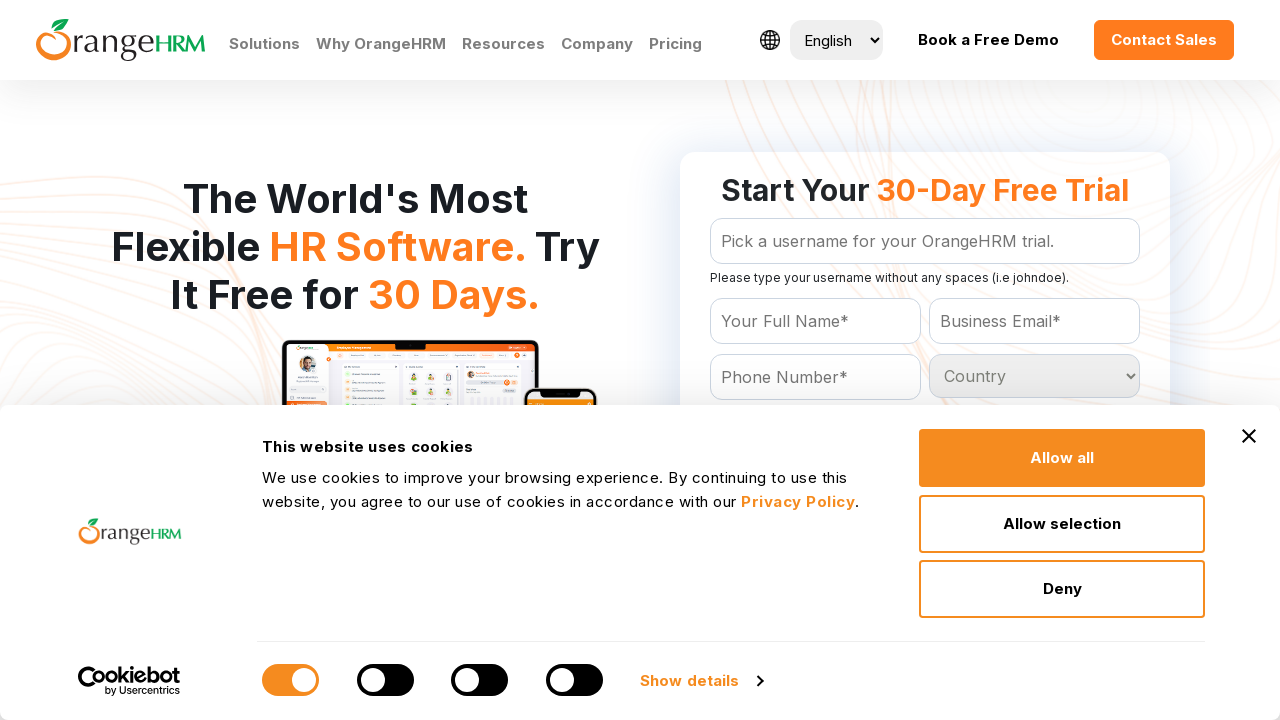